Tests the search functionality on the Python.org website by entering a search query "pycon" and submitting the form

Starting URL: http://www.python.org

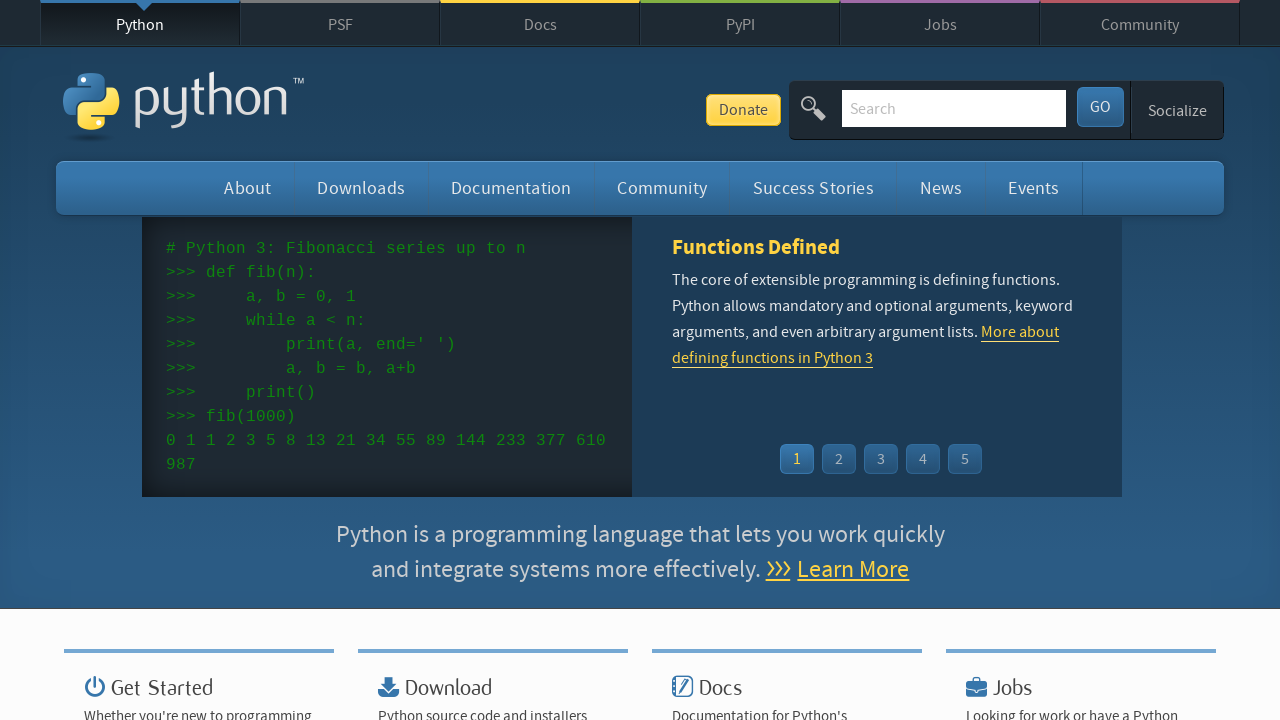

Filled search box with 'pycon' query on input[name='q']
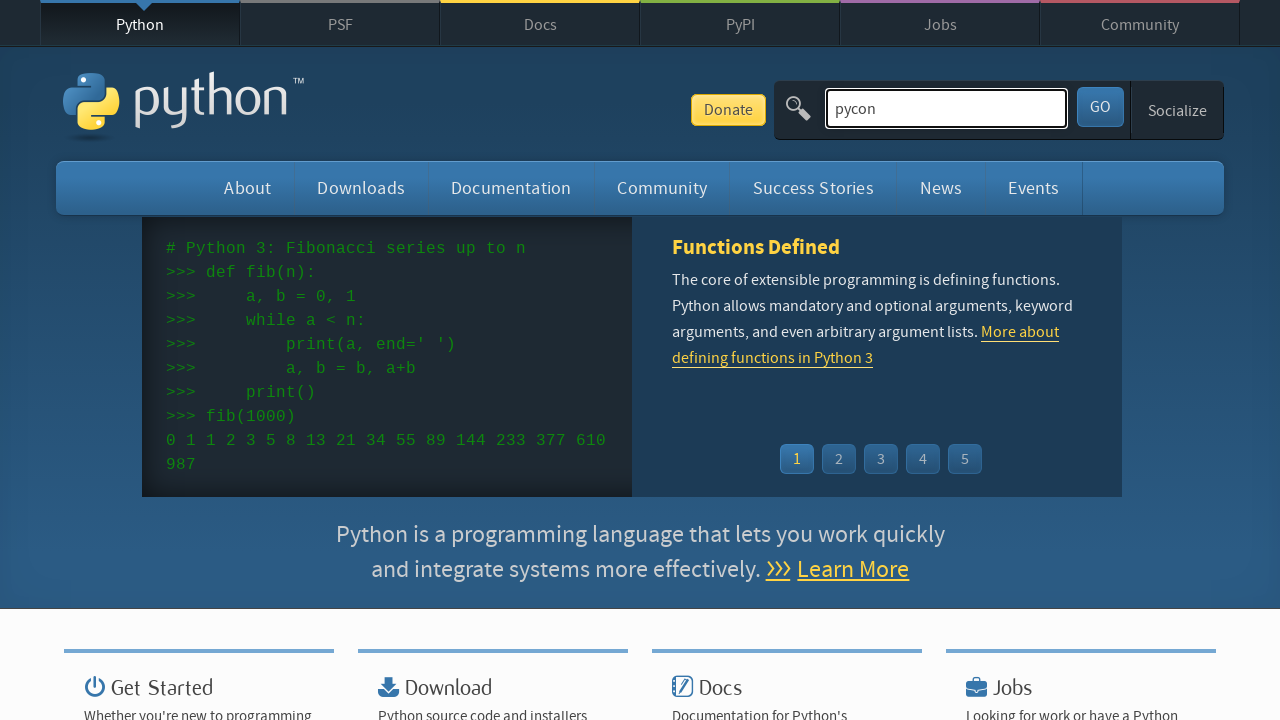

Pressed Enter to submit search form on input[name='q']
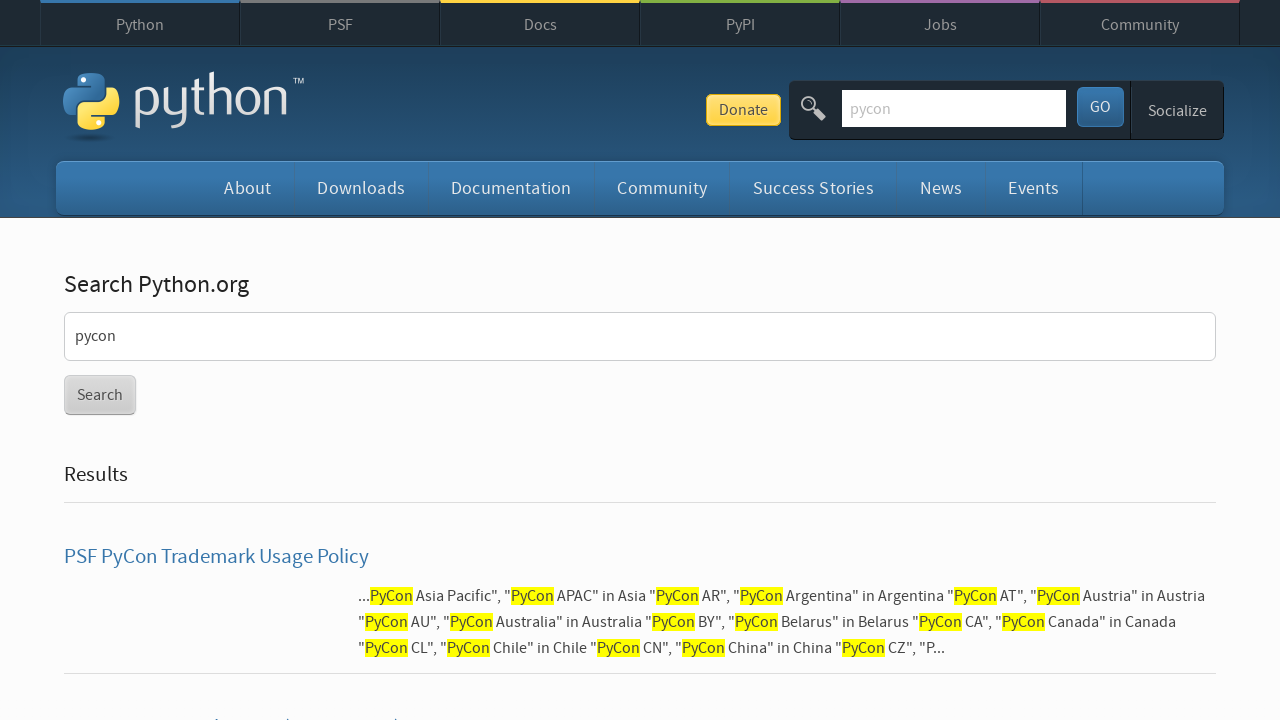

Search results page loaded
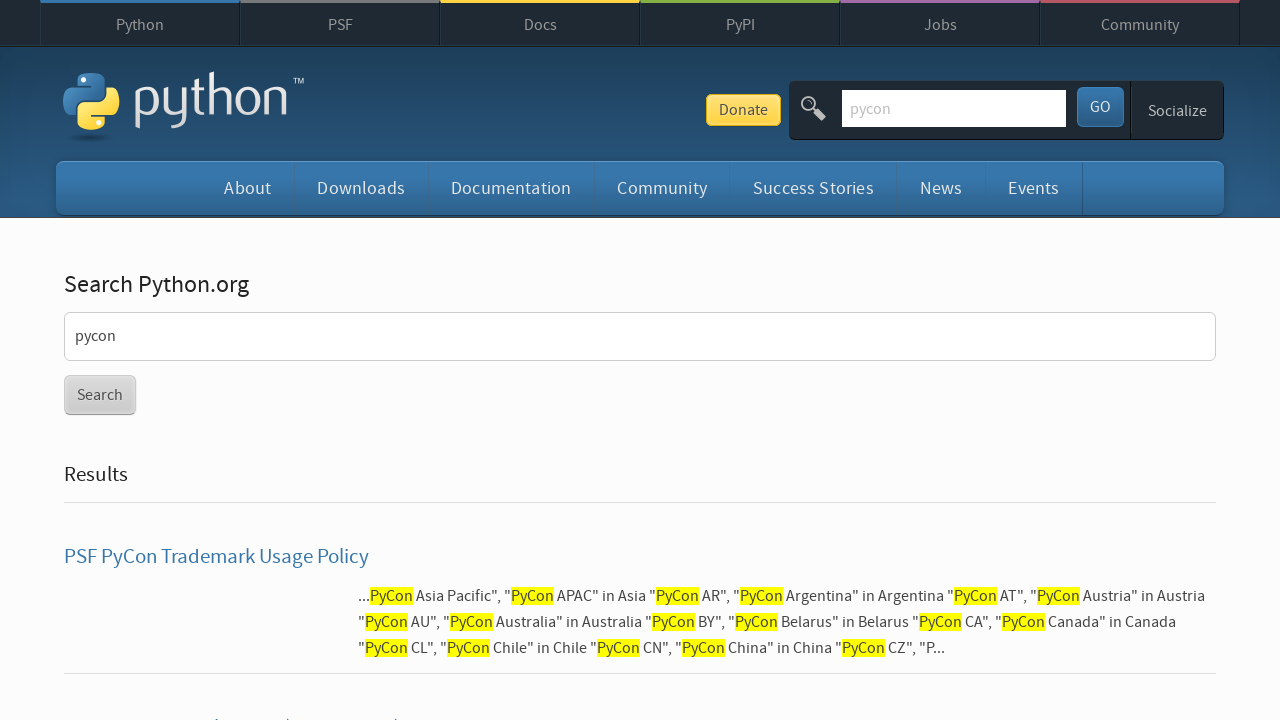

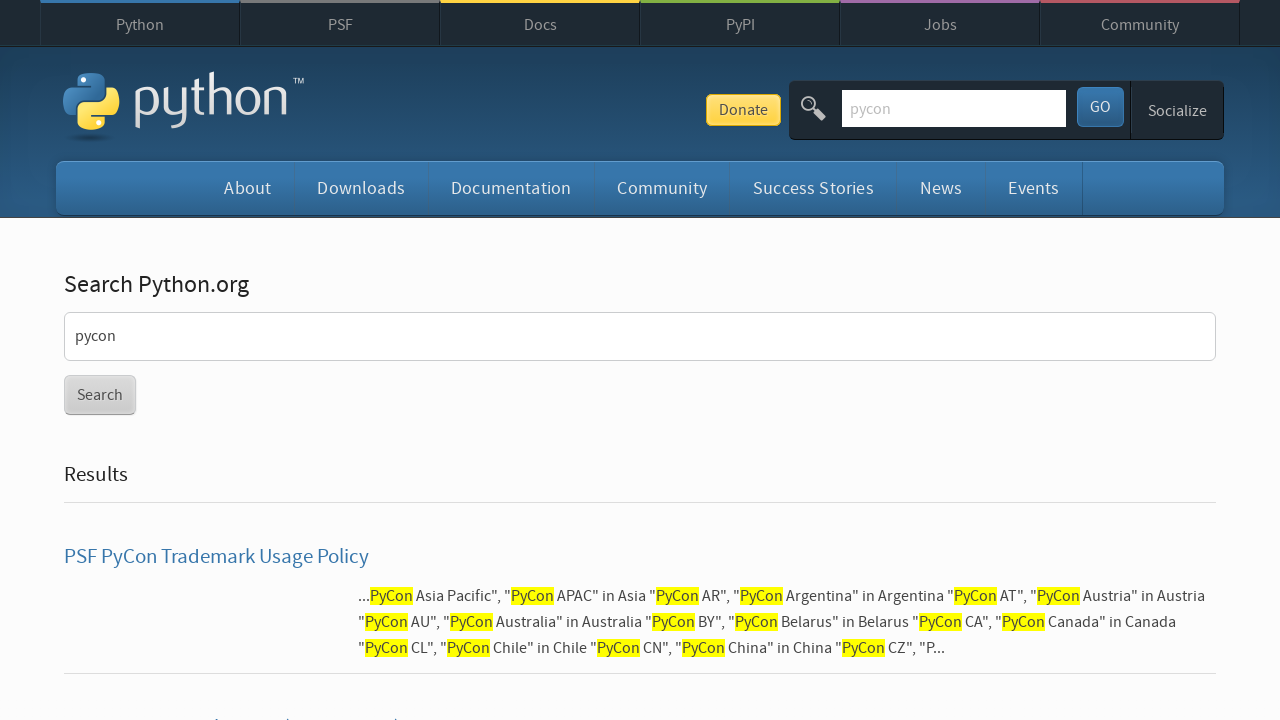